Tests that Clear completed button appears with correct text when an item is completed

Starting URL: https://demo.playwright.dev/todomvc

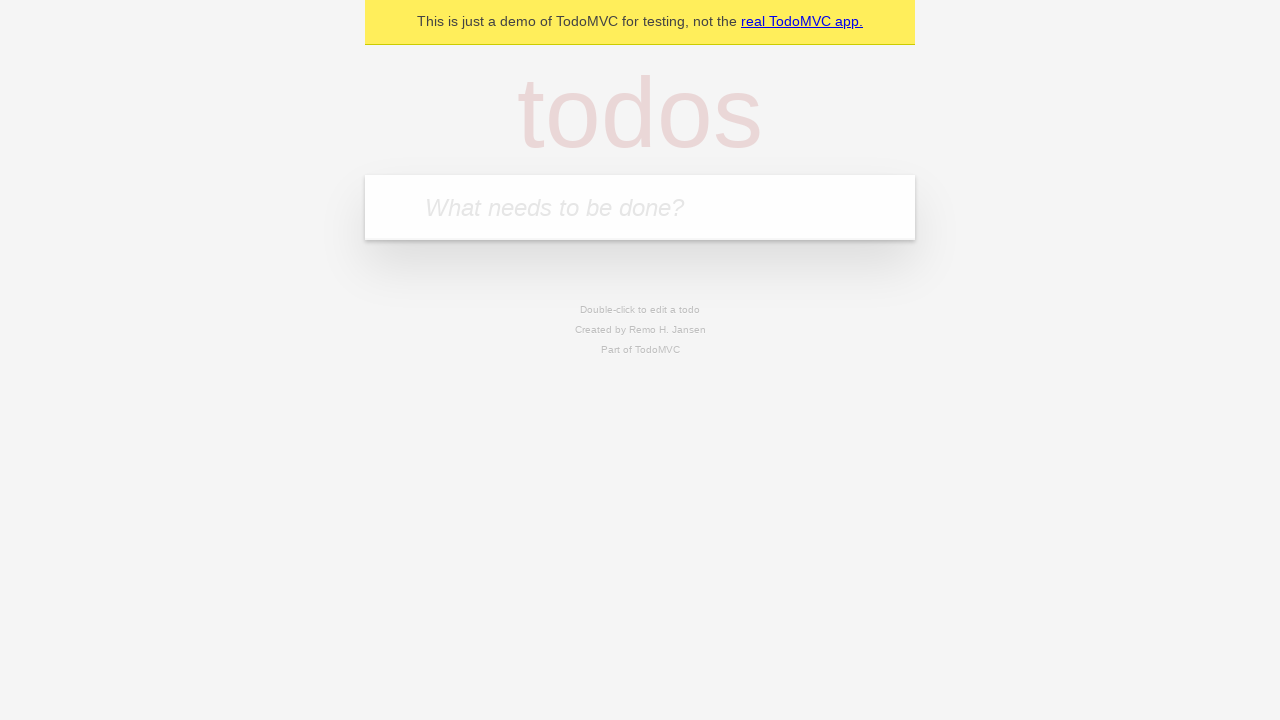

Located the 'What needs to be done?' input field
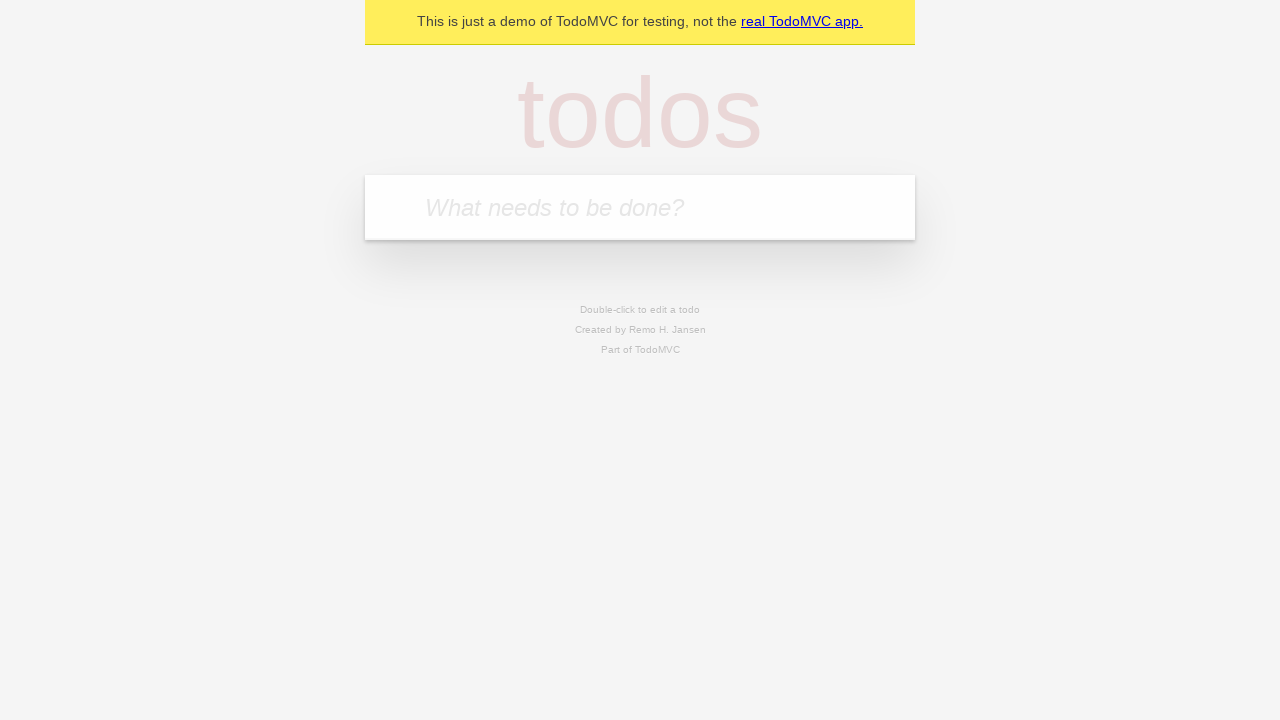

Filled first todo with 'buy some cheese' on internal:attr=[placeholder="What needs to be done?"i]
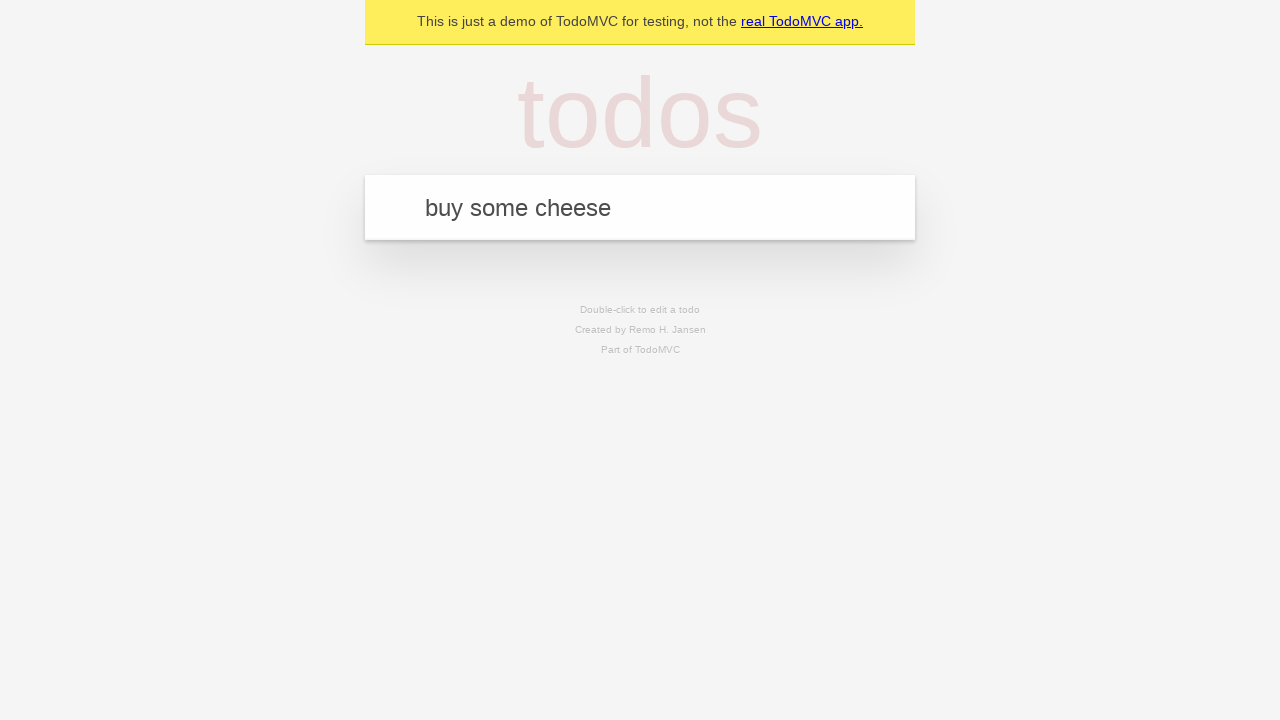

Pressed Enter to create first todo on internal:attr=[placeholder="What needs to be done?"i]
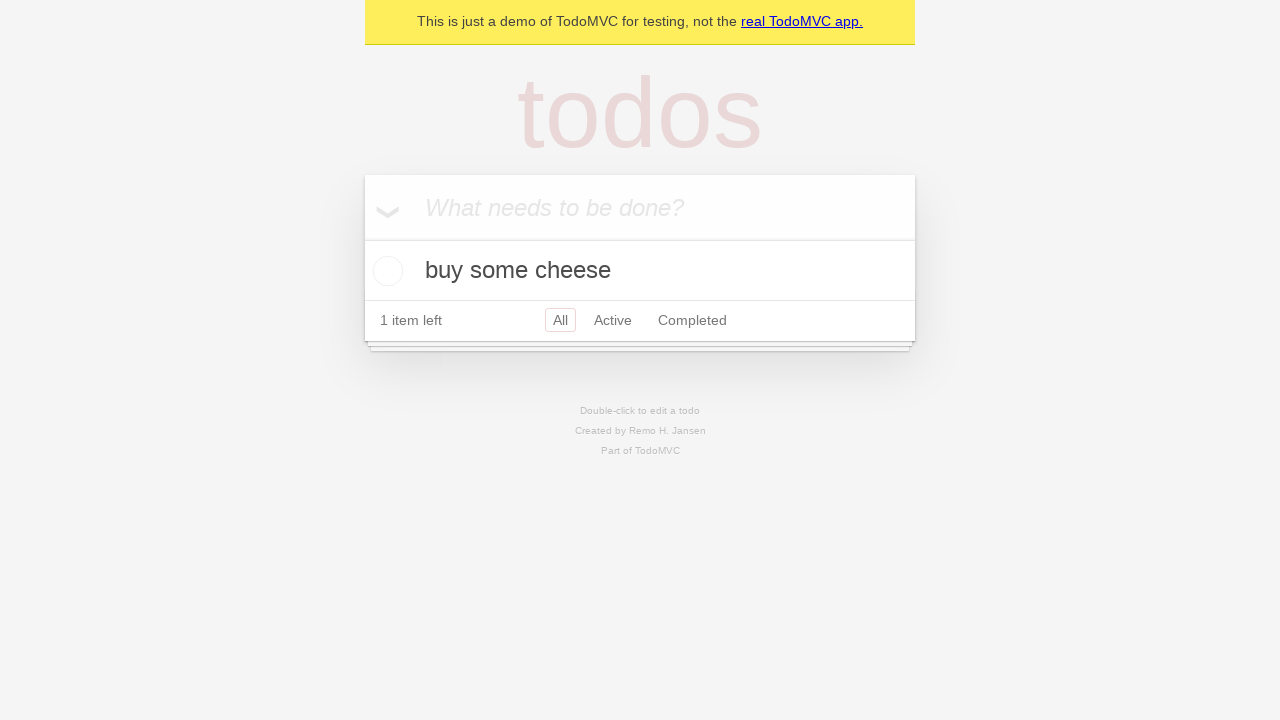

Filled second todo with 'feed the cat' on internal:attr=[placeholder="What needs to be done?"i]
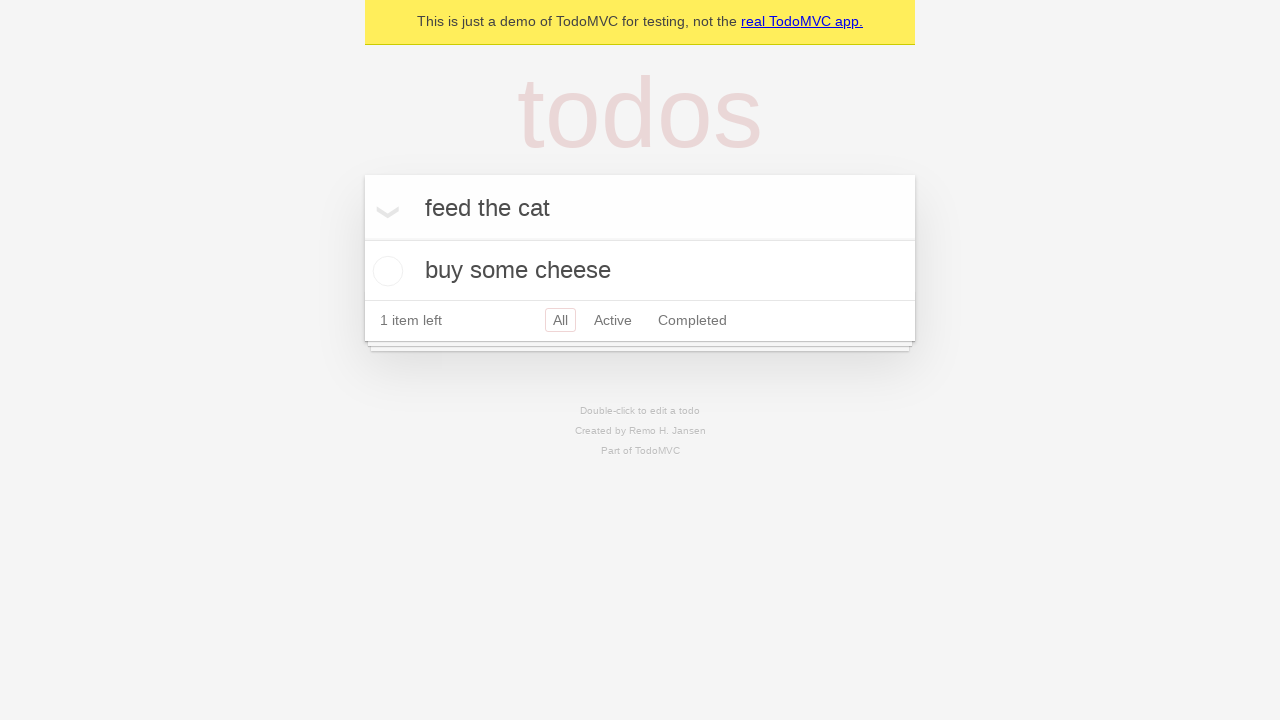

Pressed Enter to create second todo on internal:attr=[placeholder="What needs to be done?"i]
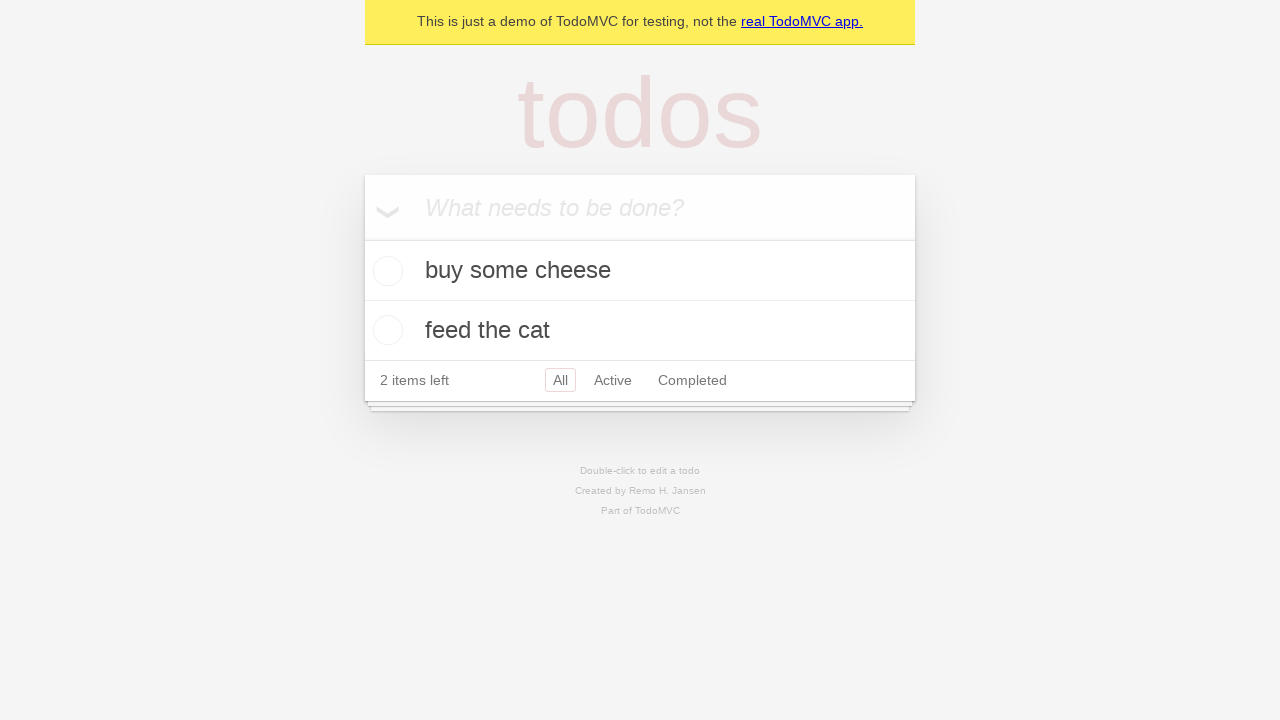

Filled third todo with 'book a doctors appointment' on internal:attr=[placeholder="What needs to be done?"i]
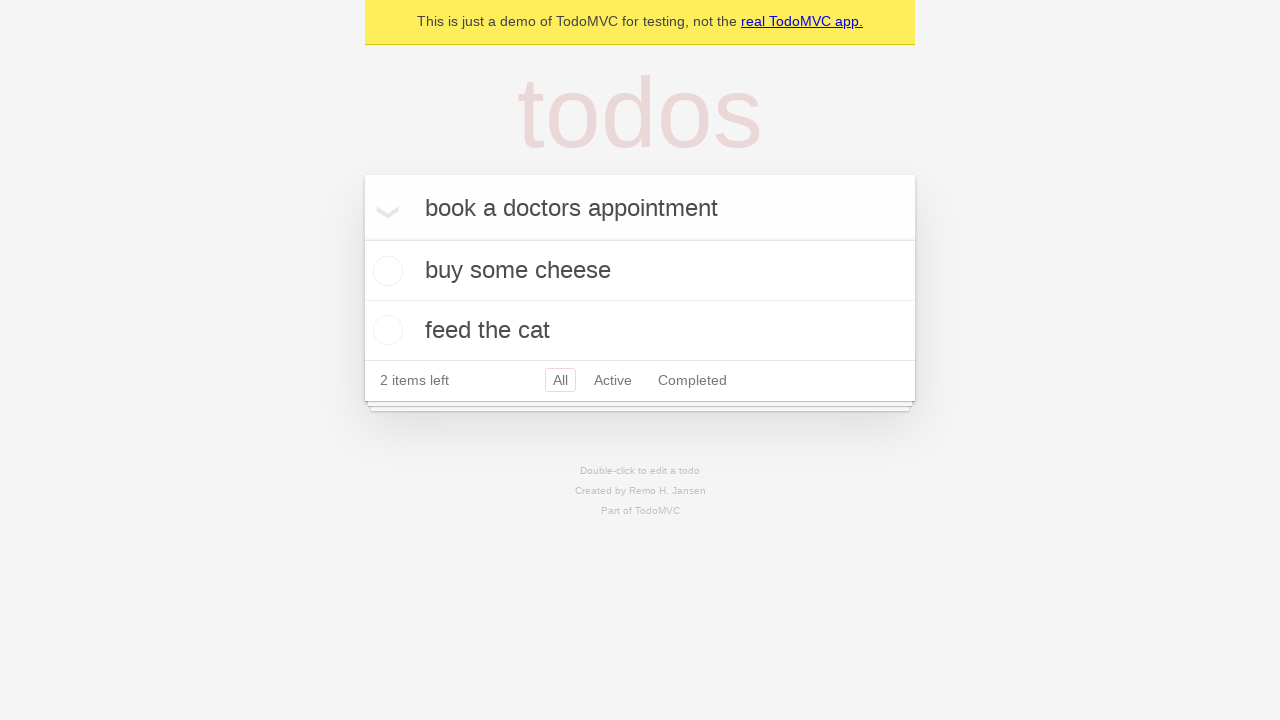

Pressed Enter to create third todo on internal:attr=[placeholder="What needs to be done?"i]
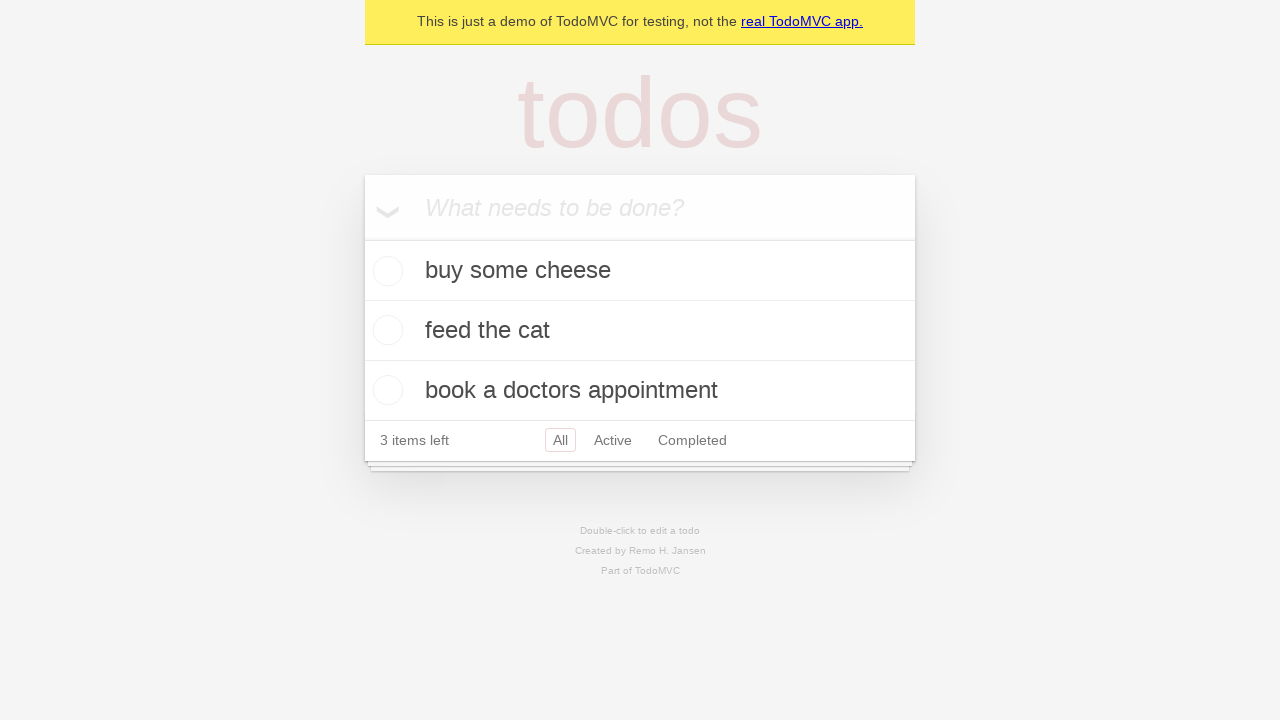

Checked the first todo item as completed at (385, 271) on .todo-list li .toggle >> nth=0
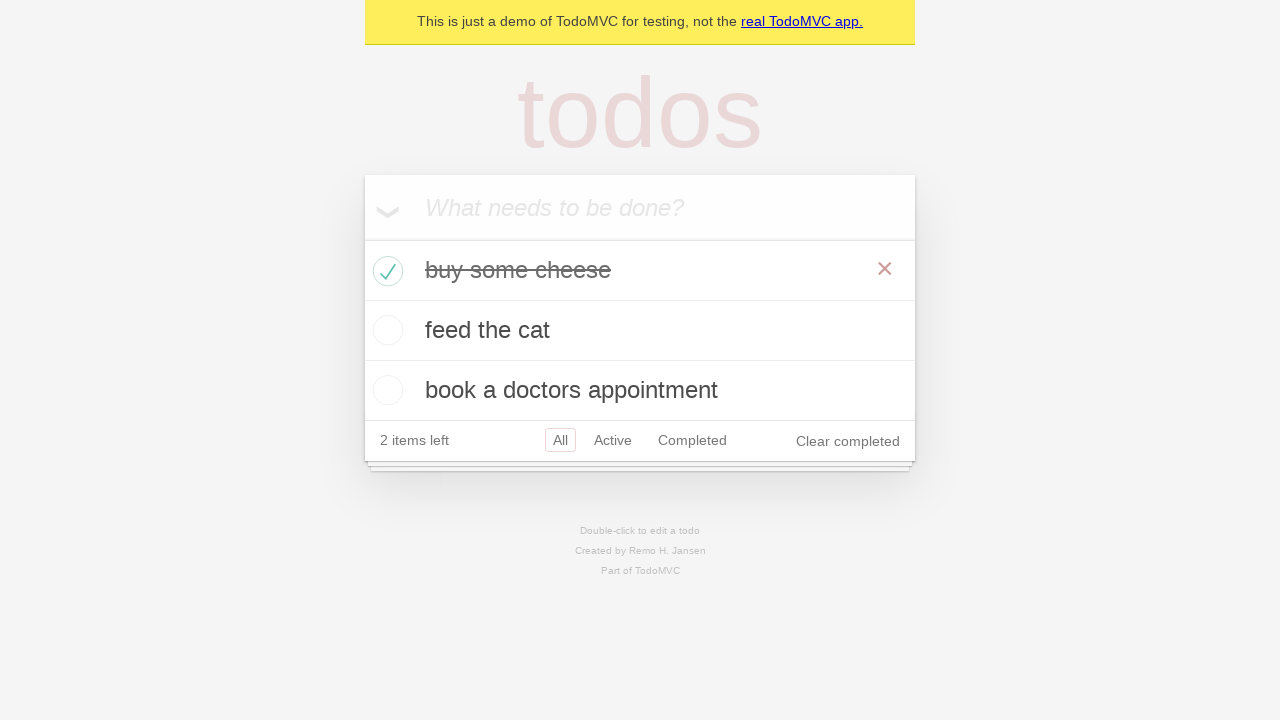

Clear completed button appeared with correct text
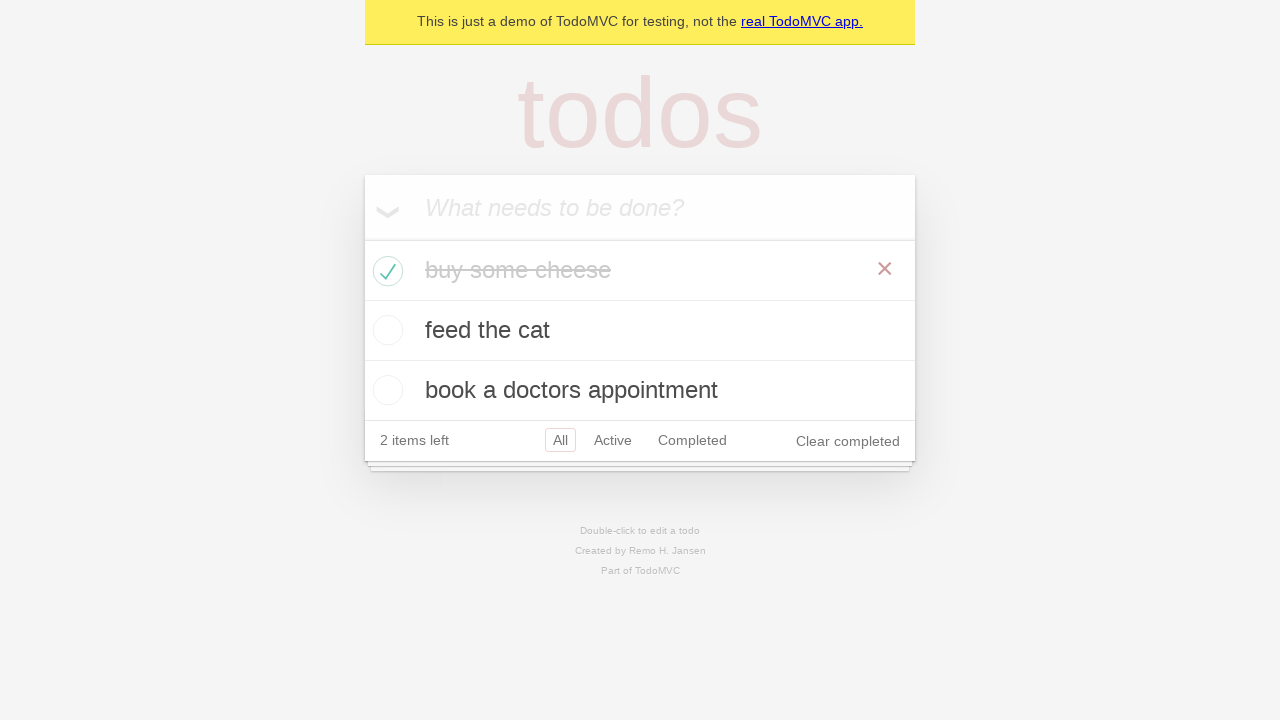

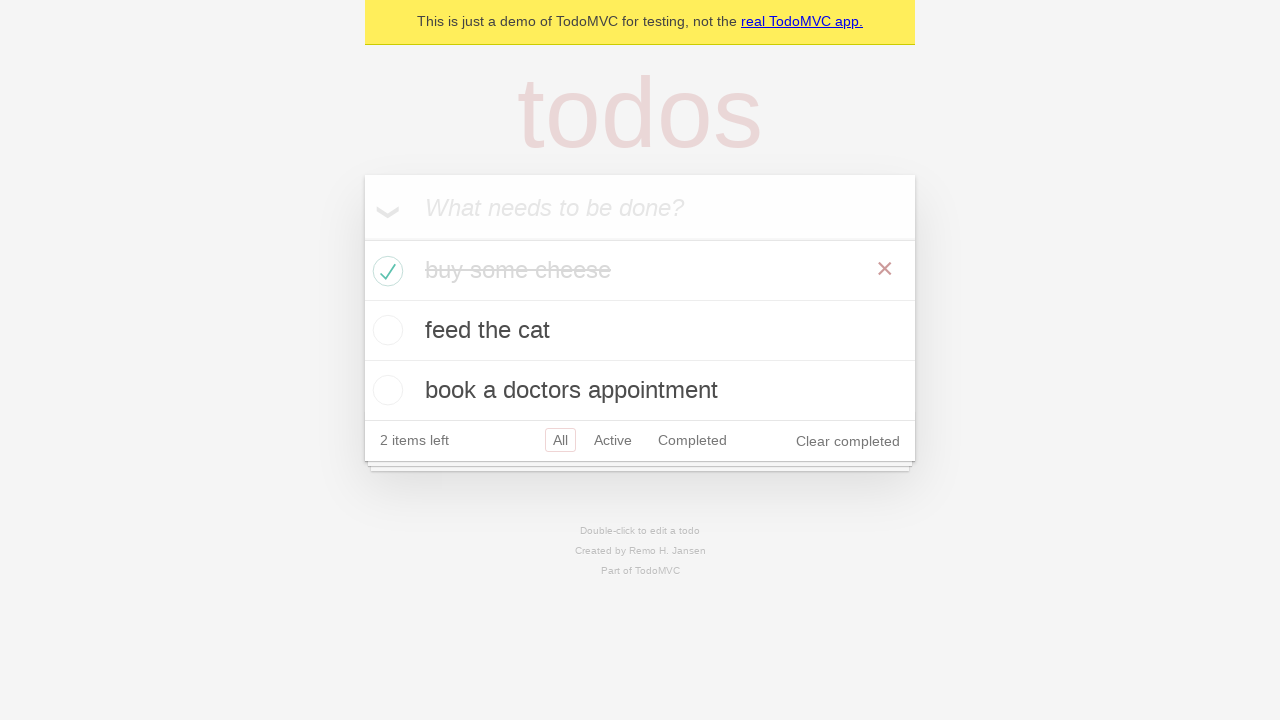